Tests that a todo item is removed when edited to an empty string

Starting URL: https://demo.playwright.dev/todomvc

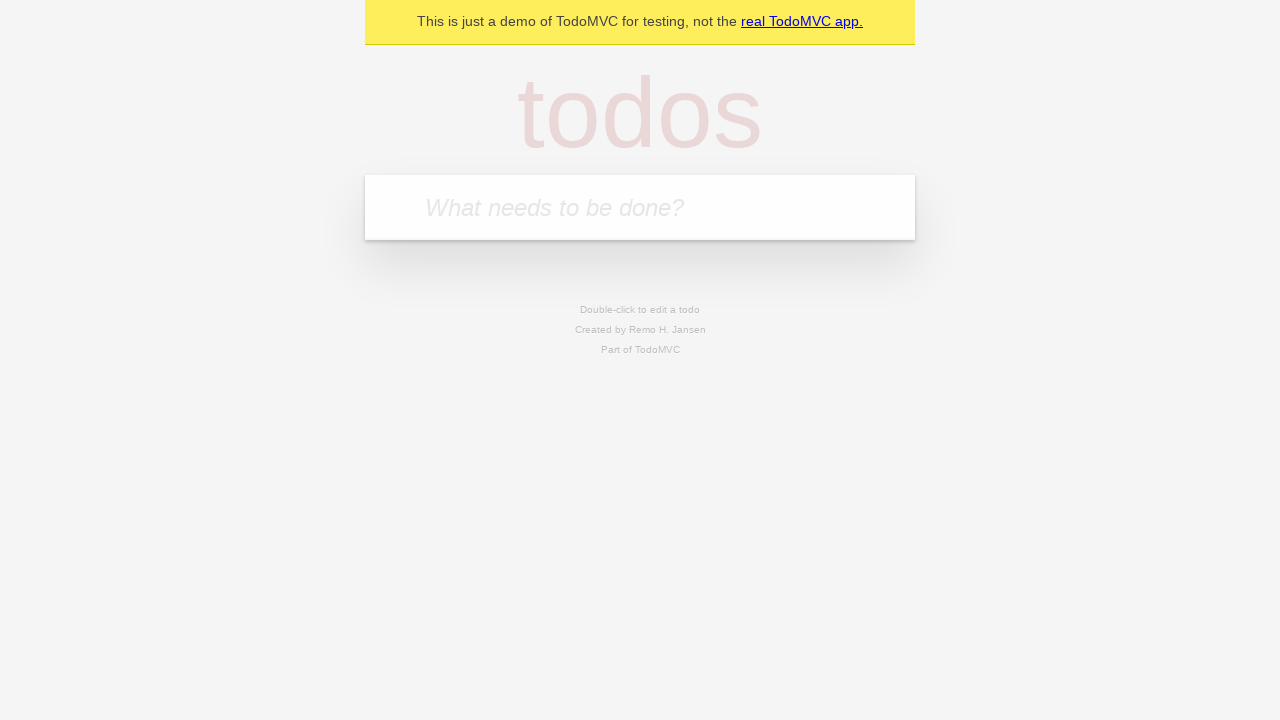

Filled todo input with 'buy some cheese' on internal:attr=[placeholder="What needs to be done?"i]
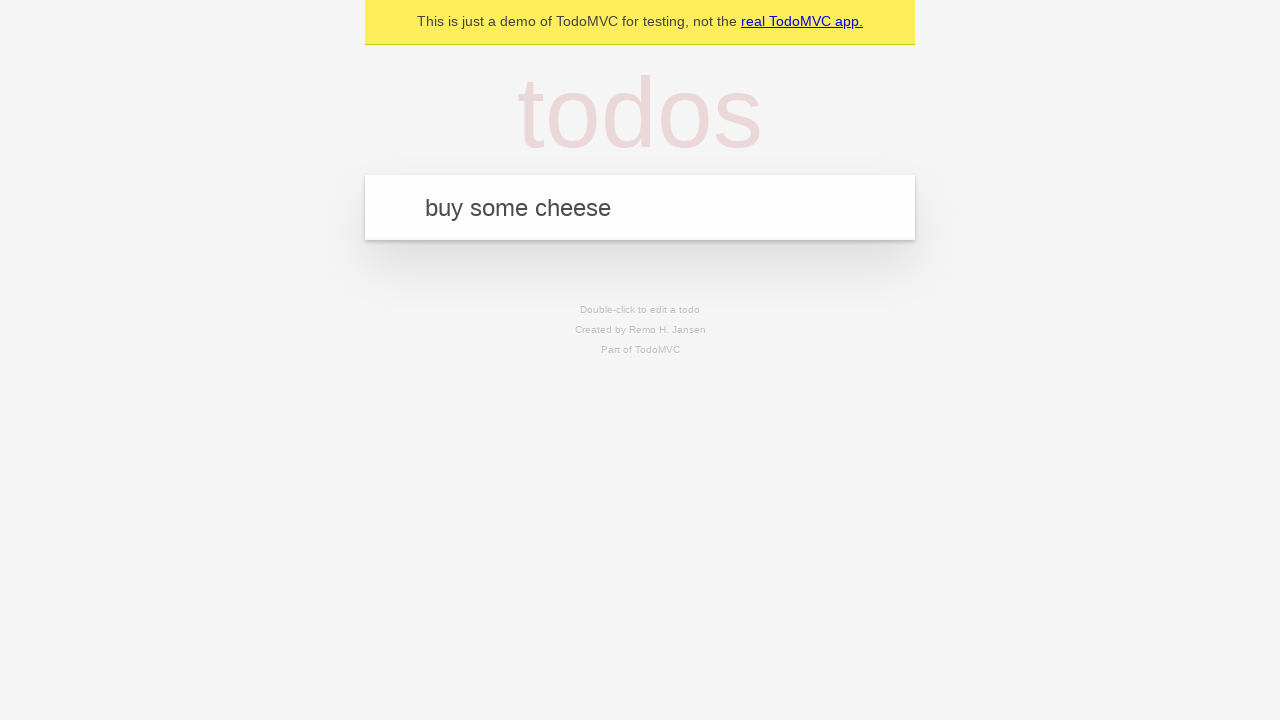

Pressed Enter to create first todo item on internal:attr=[placeholder="What needs to be done?"i]
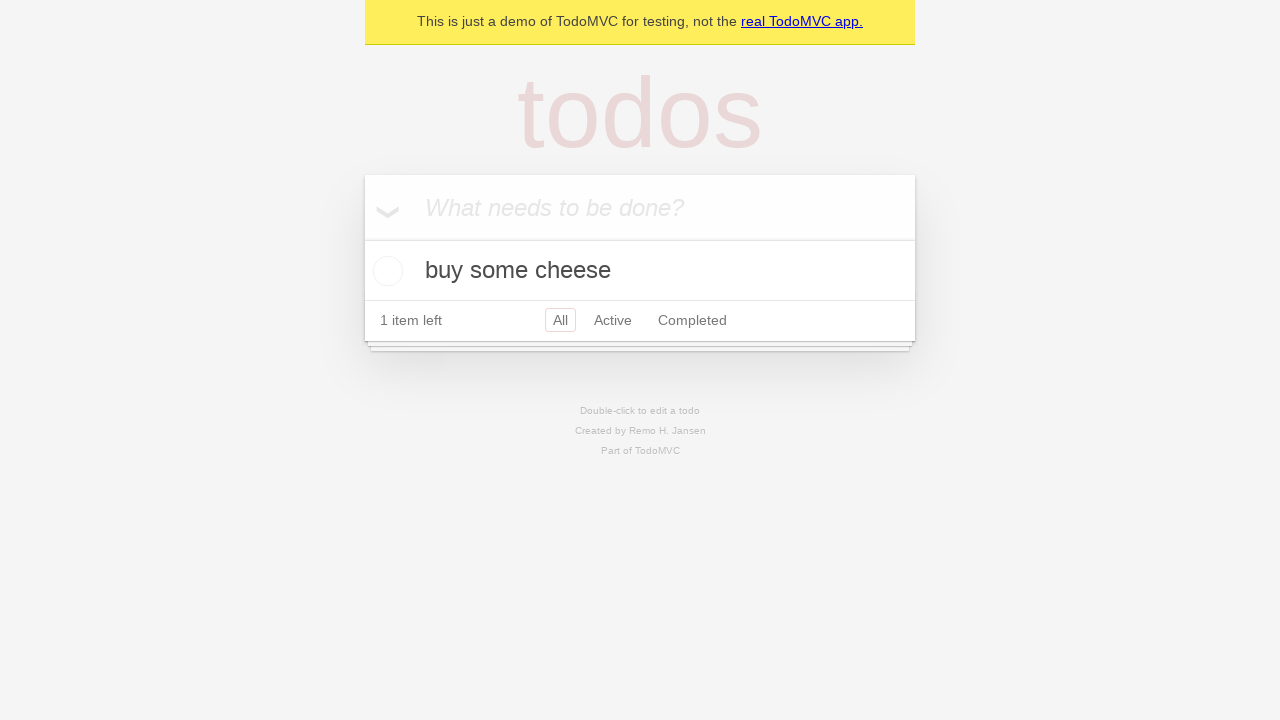

Filled todo input with 'feed the cat' on internal:attr=[placeholder="What needs to be done?"i]
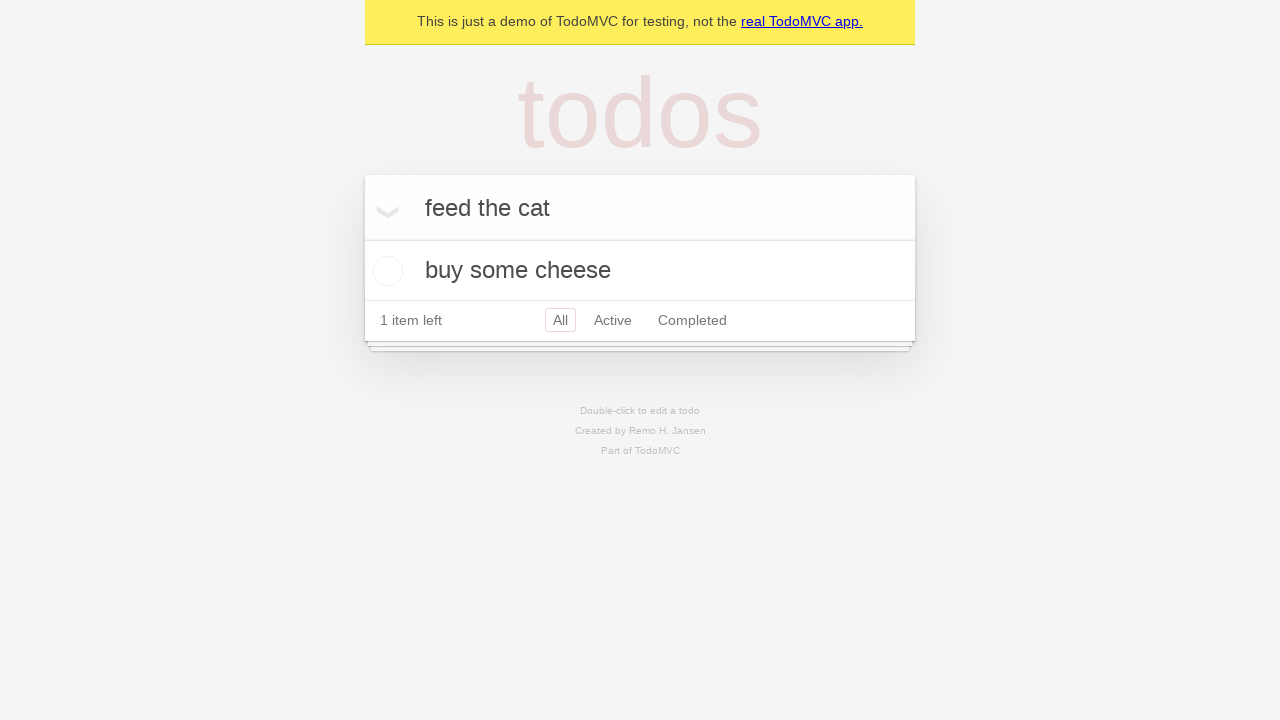

Pressed Enter to create second todo item on internal:attr=[placeholder="What needs to be done?"i]
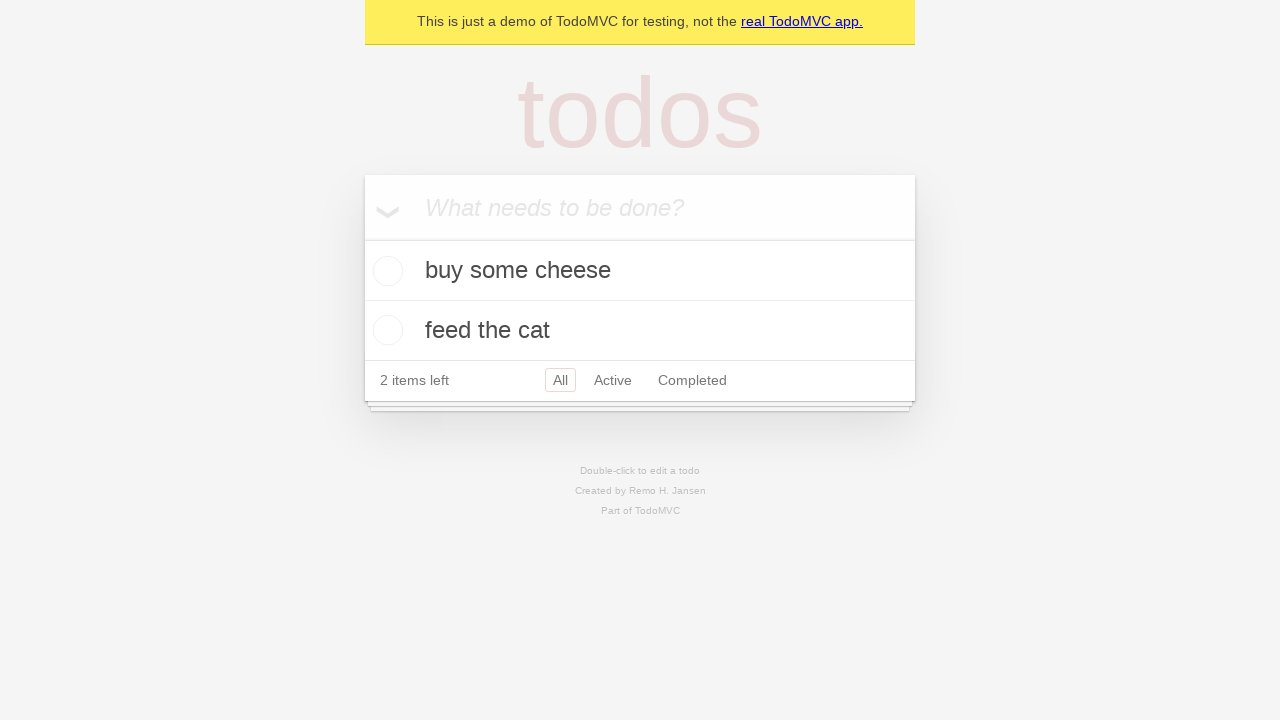

Filled todo input with 'book a doctors appointment' on internal:attr=[placeholder="What needs to be done?"i]
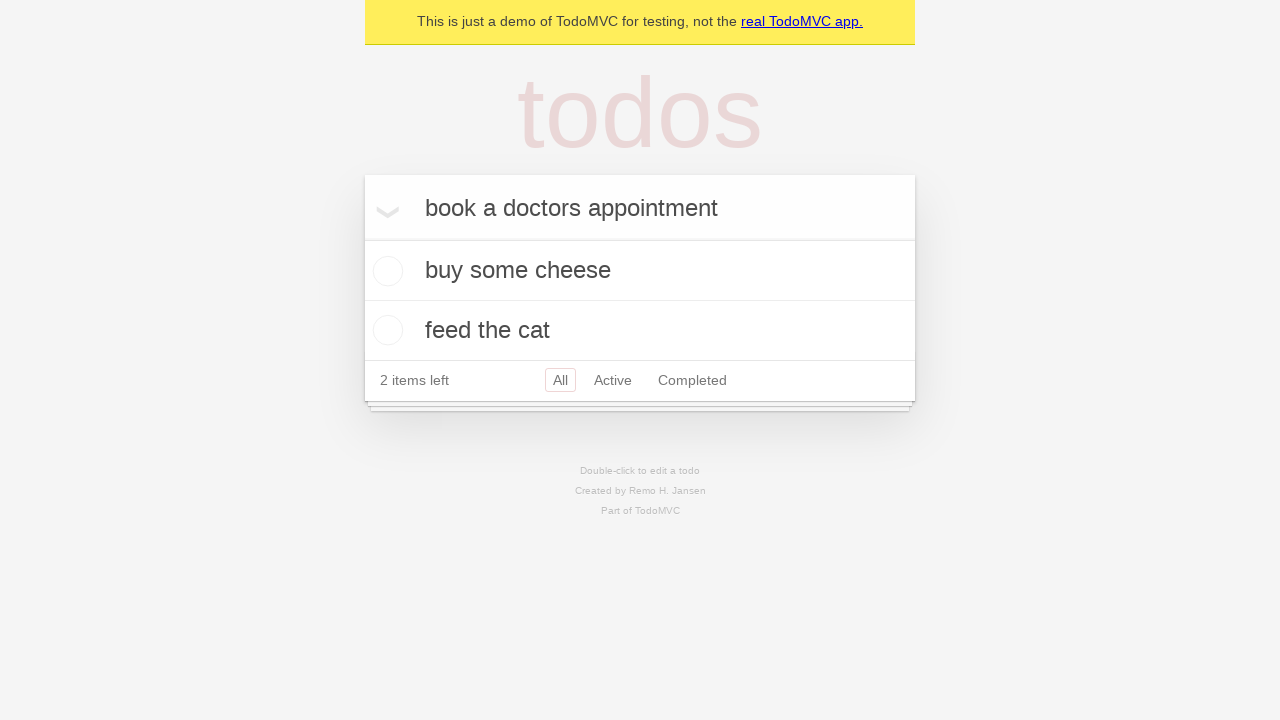

Pressed Enter to create third todo item on internal:attr=[placeholder="What needs to be done?"i]
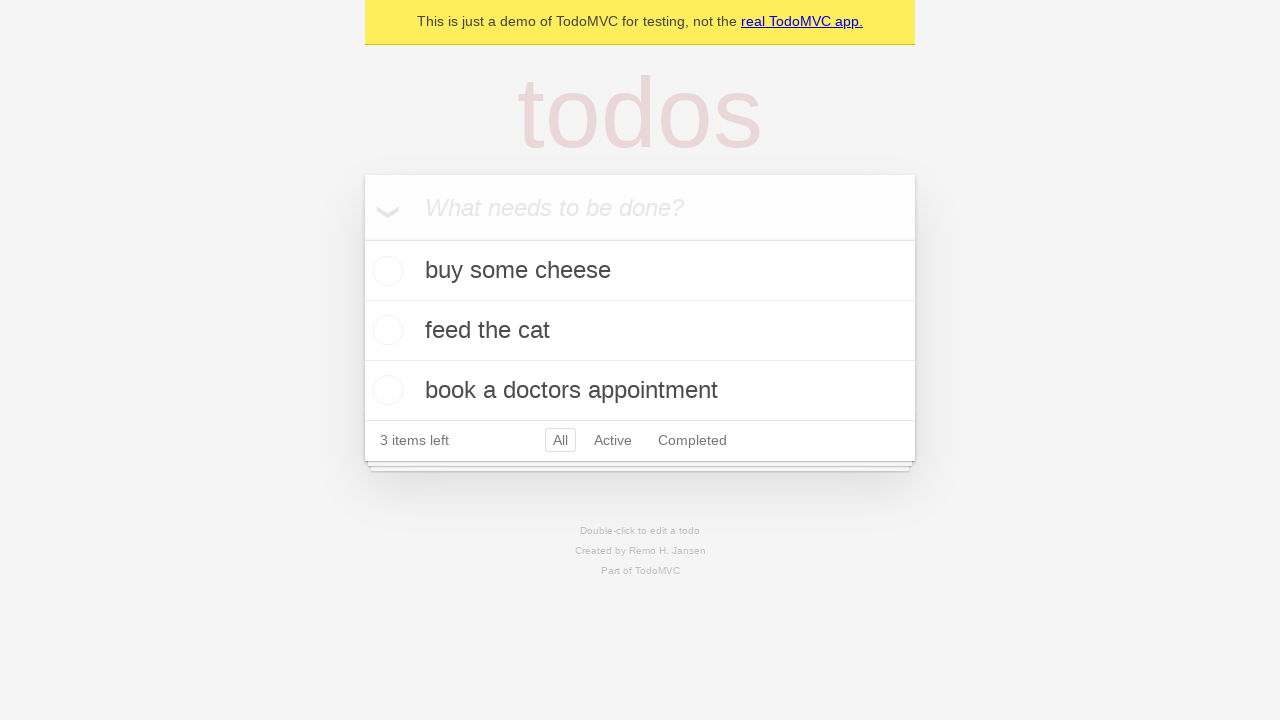

Double-clicked on second todo item to enter edit mode at (640, 331) on internal:testid=[data-testid="todo-item"s] >> nth=1
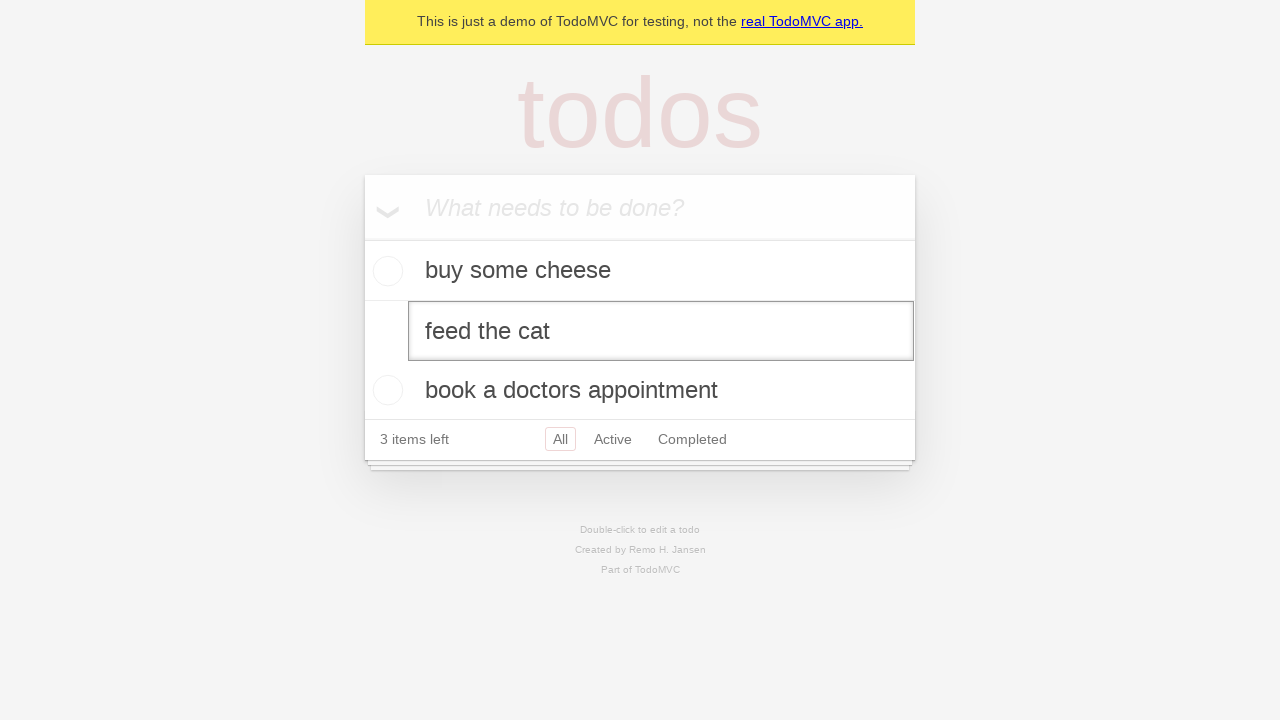

Cleared the text from the edit field to empty string on internal:testid=[data-testid="todo-item"s] >> nth=1 >> internal:role=textbox[nam
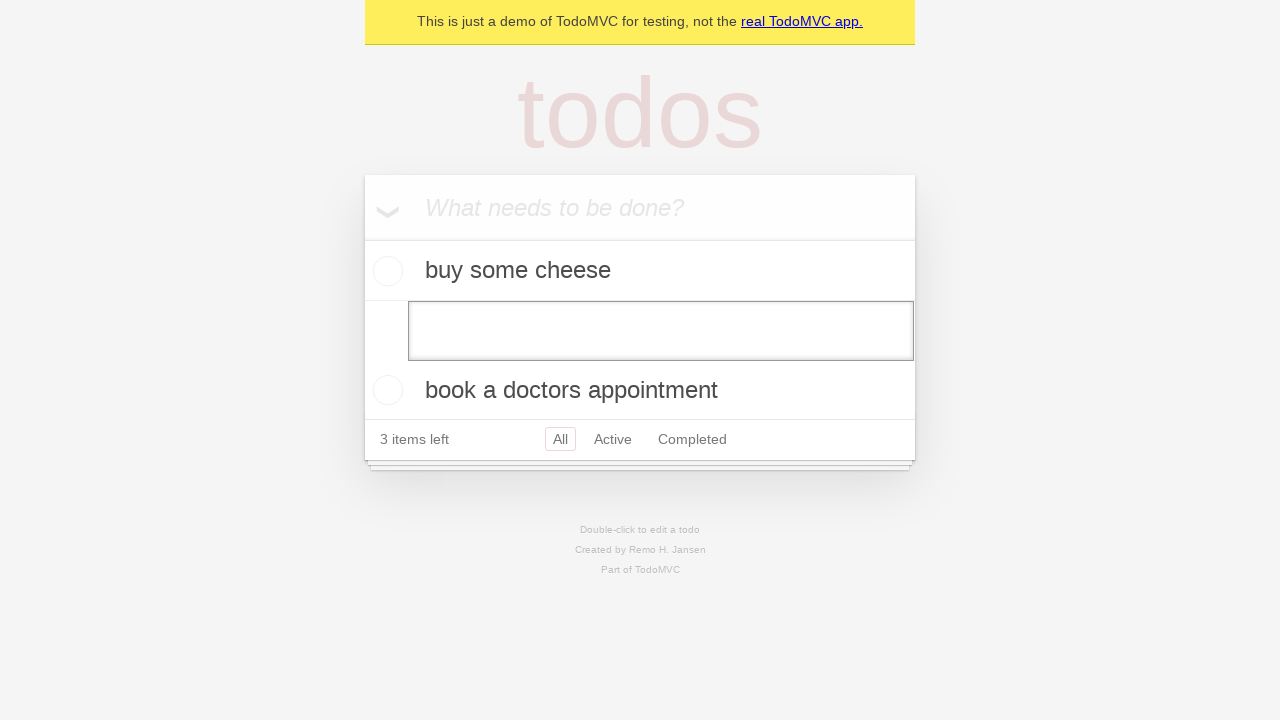

Pressed Enter to confirm edit with empty text, removing the todo item on internal:testid=[data-testid="todo-item"s] >> nth=1 >> internal:role=textbox[nam
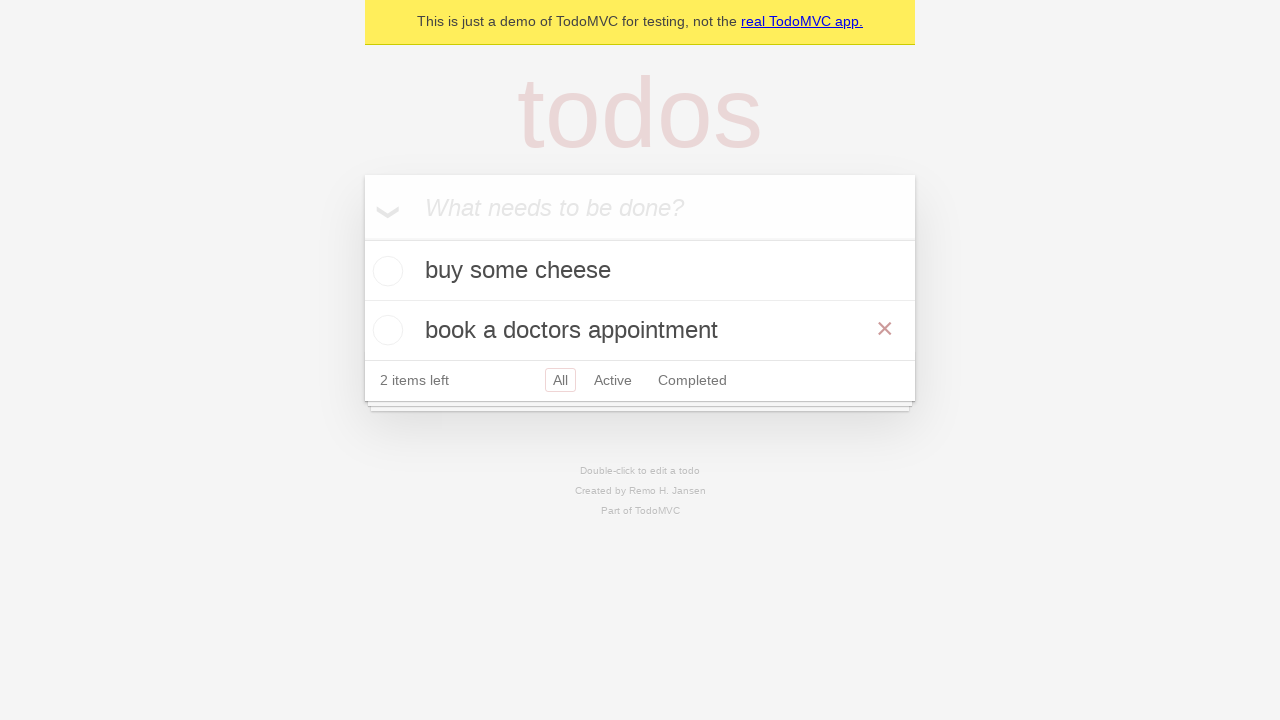

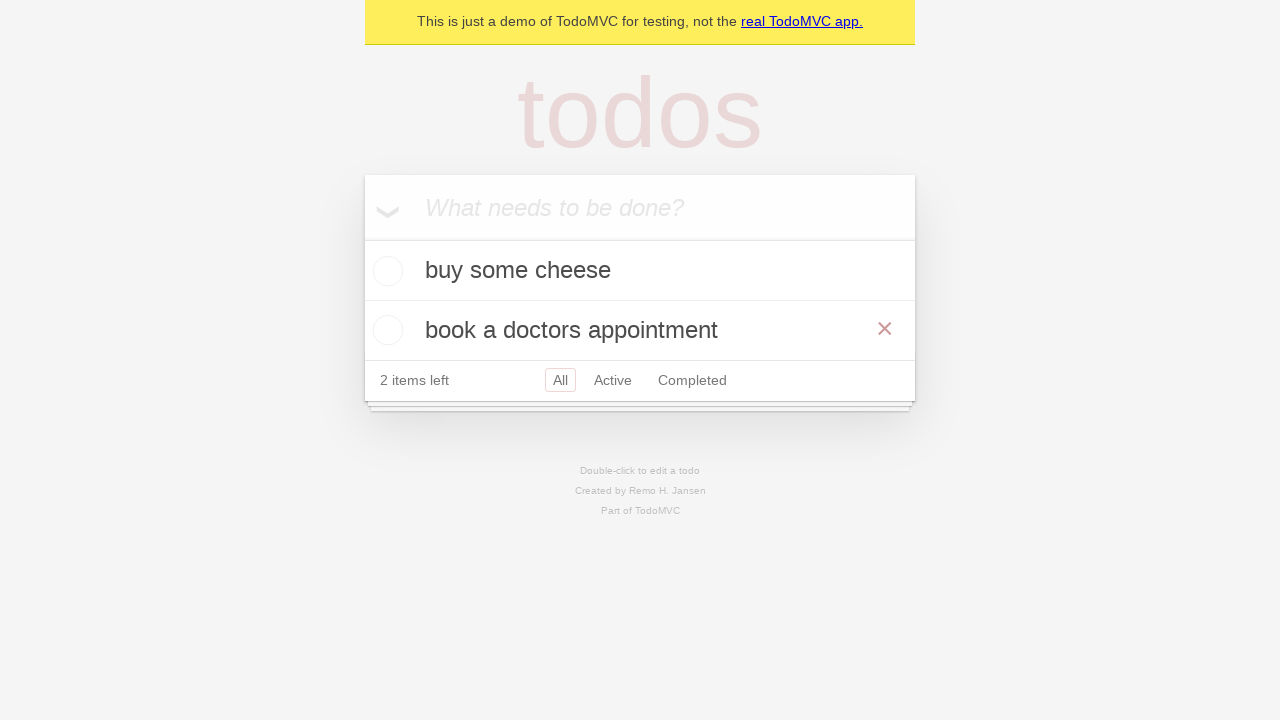